Tests the reset button functionality in the artist recommendation section by entering an artist name and clicking reset to clear the field.

Starting URL: https://ldevr3t2.github.io

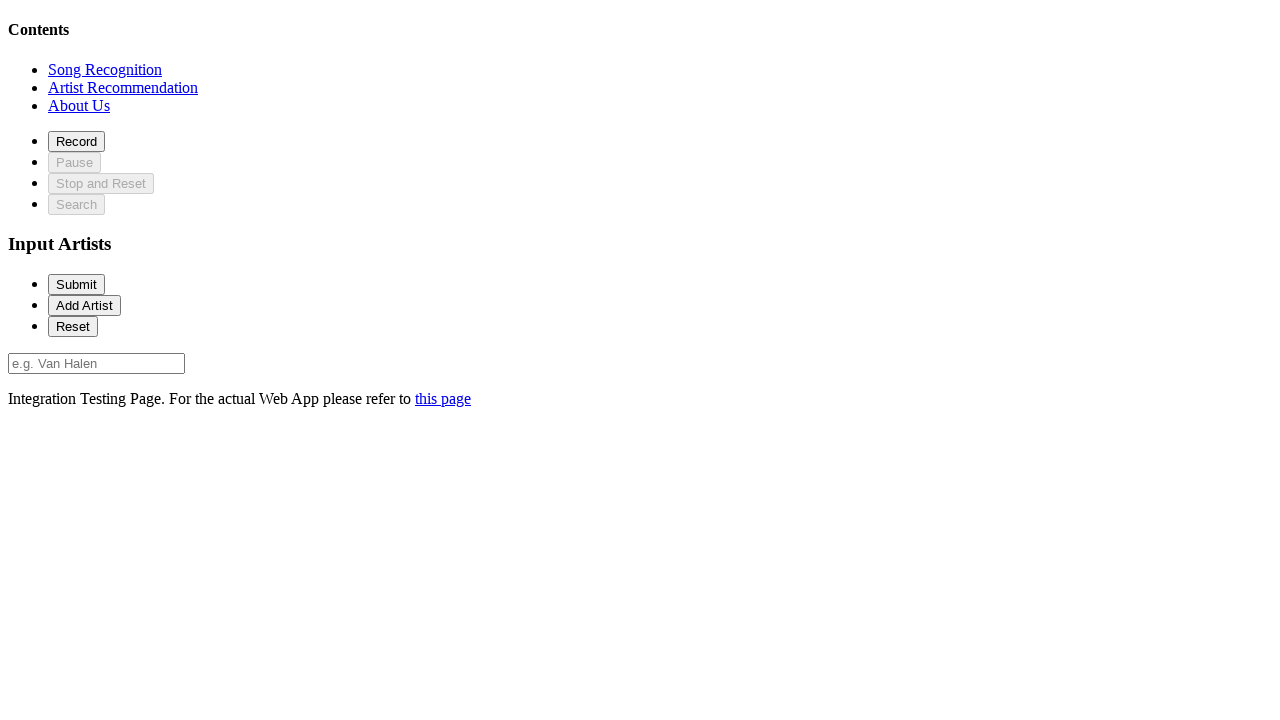

Clicked on recommendation section at (123, 87) on xpath=//*[@id='recommendationSection']
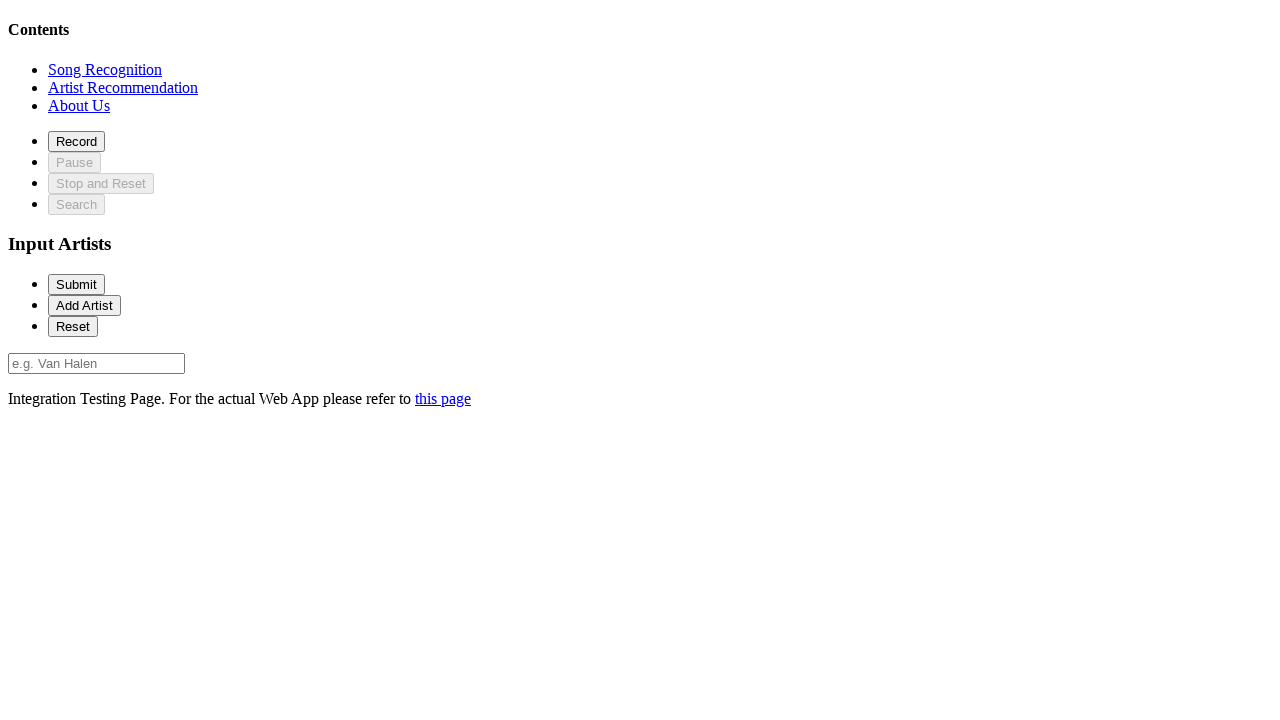

Artist input field loaded
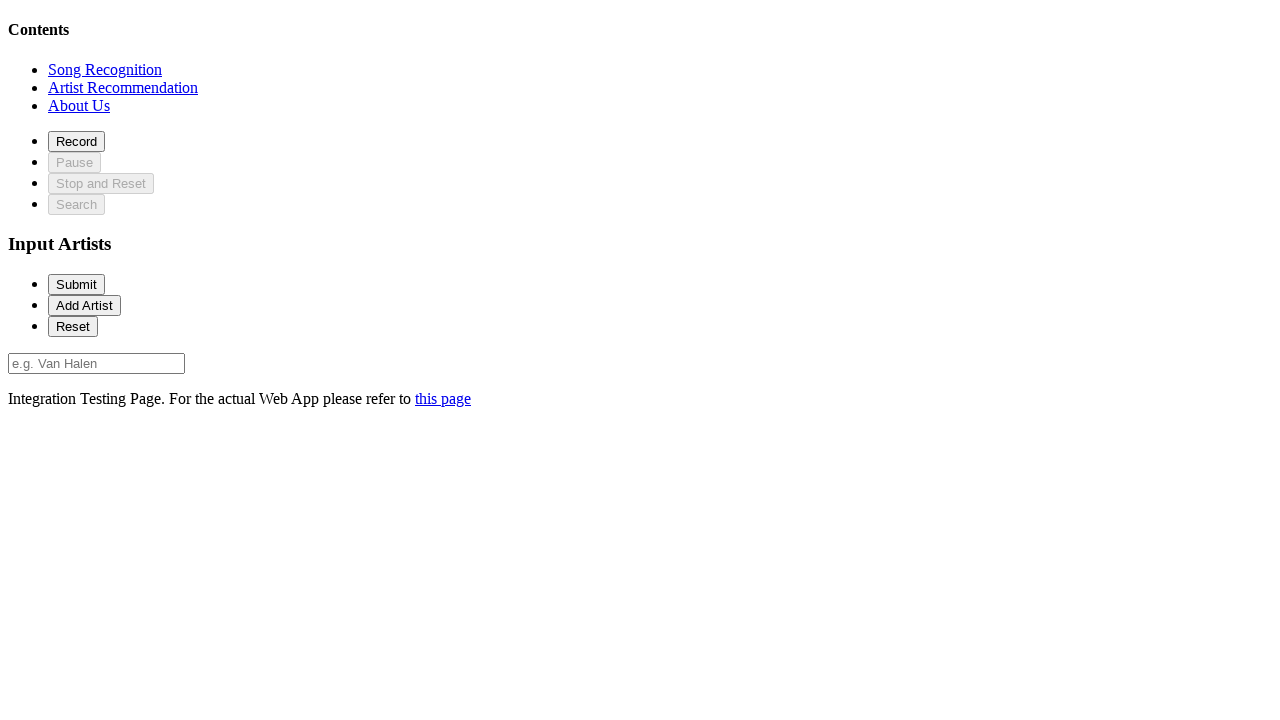

Entered 'Van Halen' in artist input field on //*[@id='artist-0']
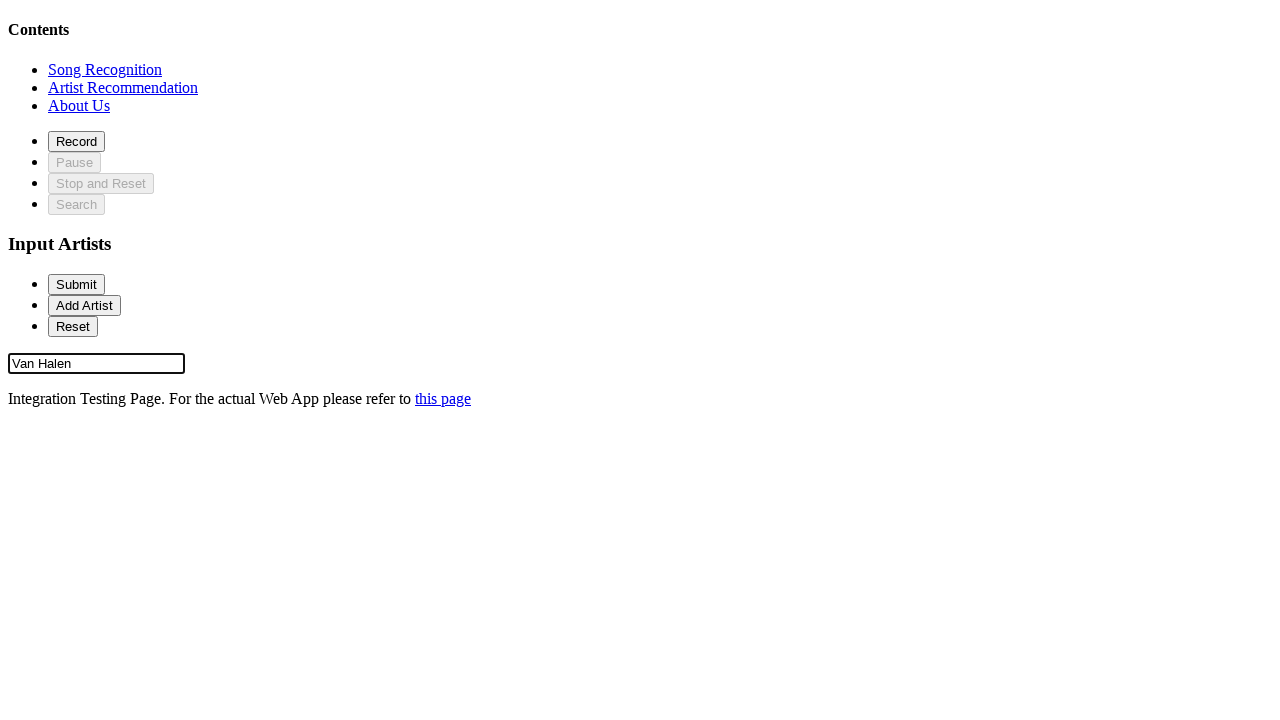

Clicked reset button to clear artist field at (73, 326) on xpath=//*[@id='reset']
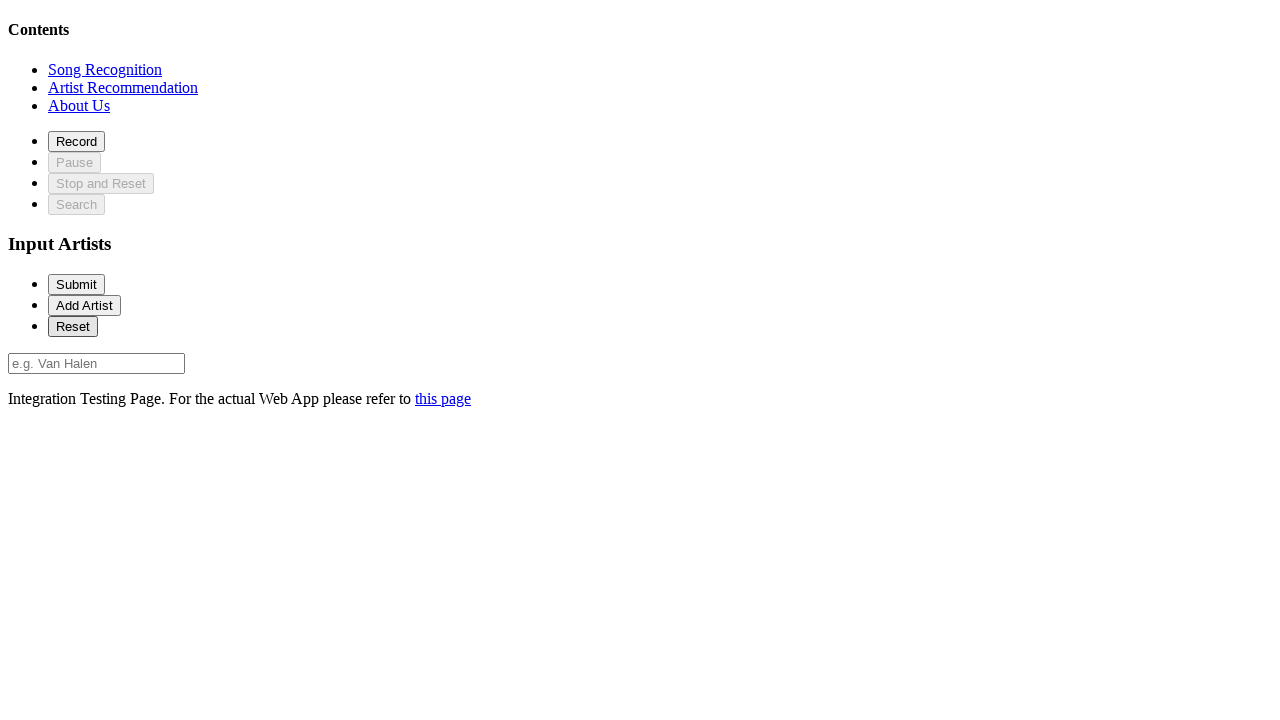

Verified artist input field is present after reset
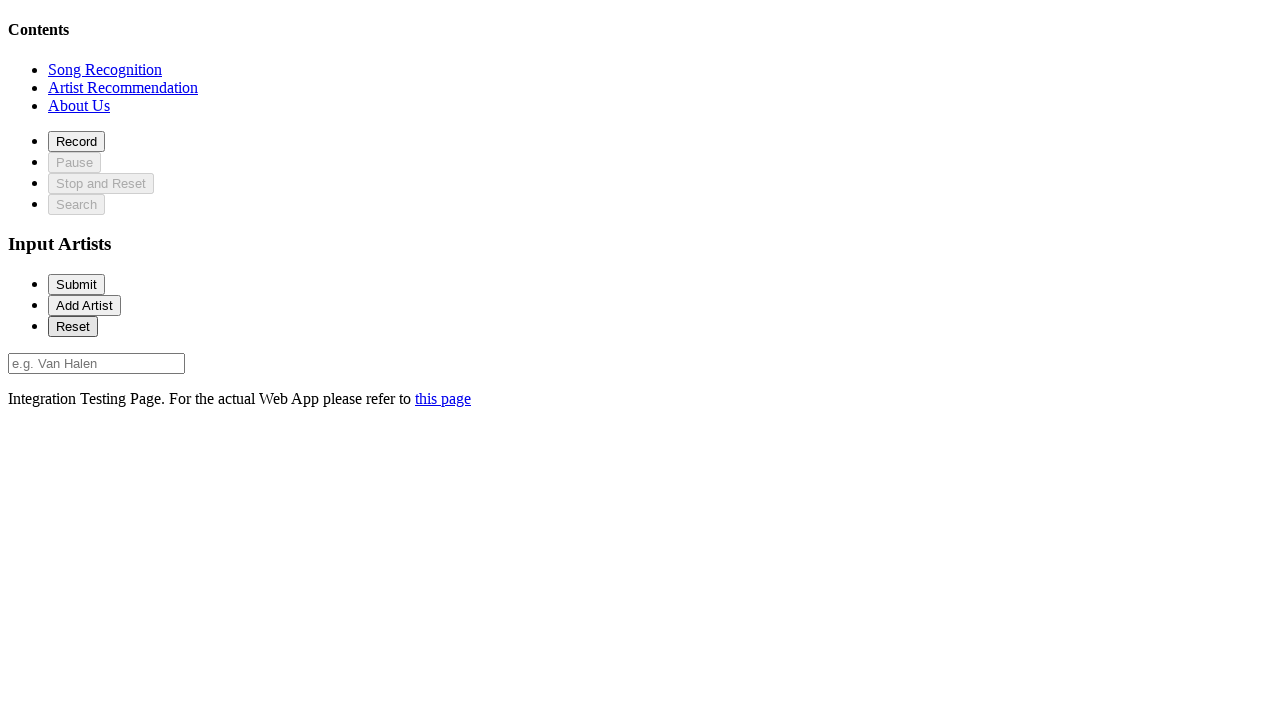

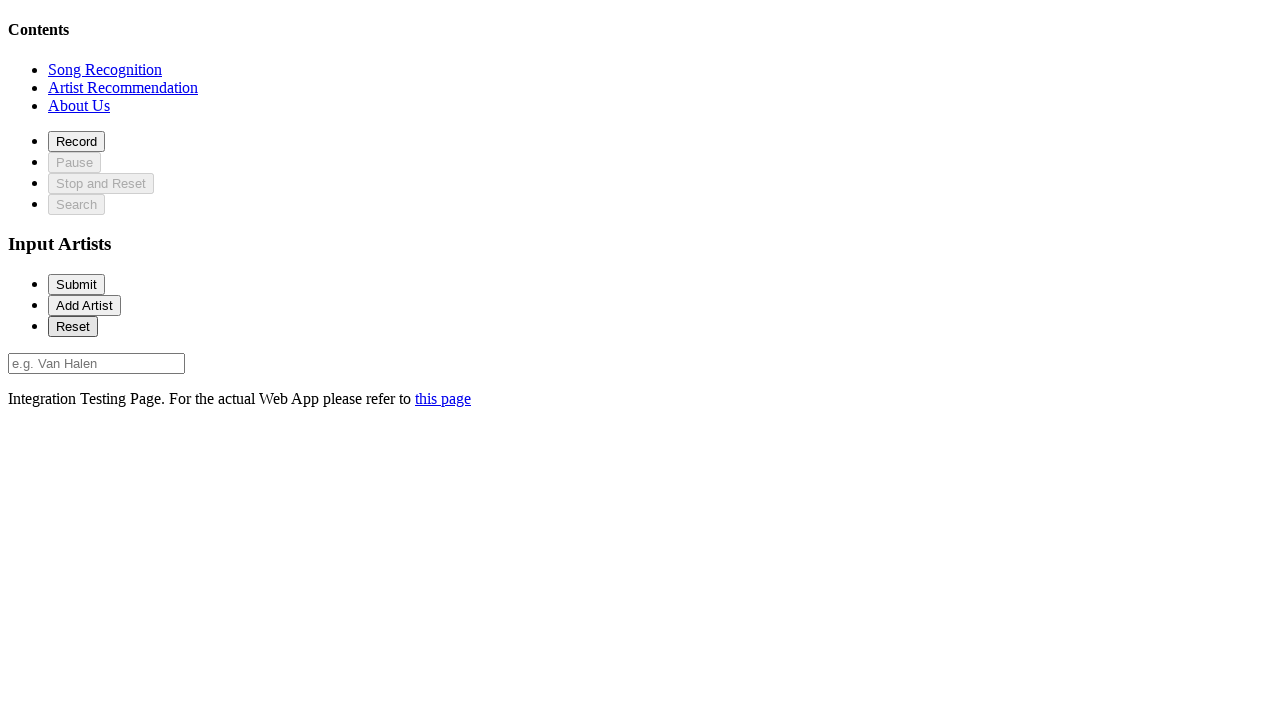